Tests a slow calculator web application by setting a delay, clicking calculator buttons to perform 7+8, and verifying the result equals 15

Starting URL: https://bonigarcia.dev/selenium-webdriver-java/slow-calculator.html

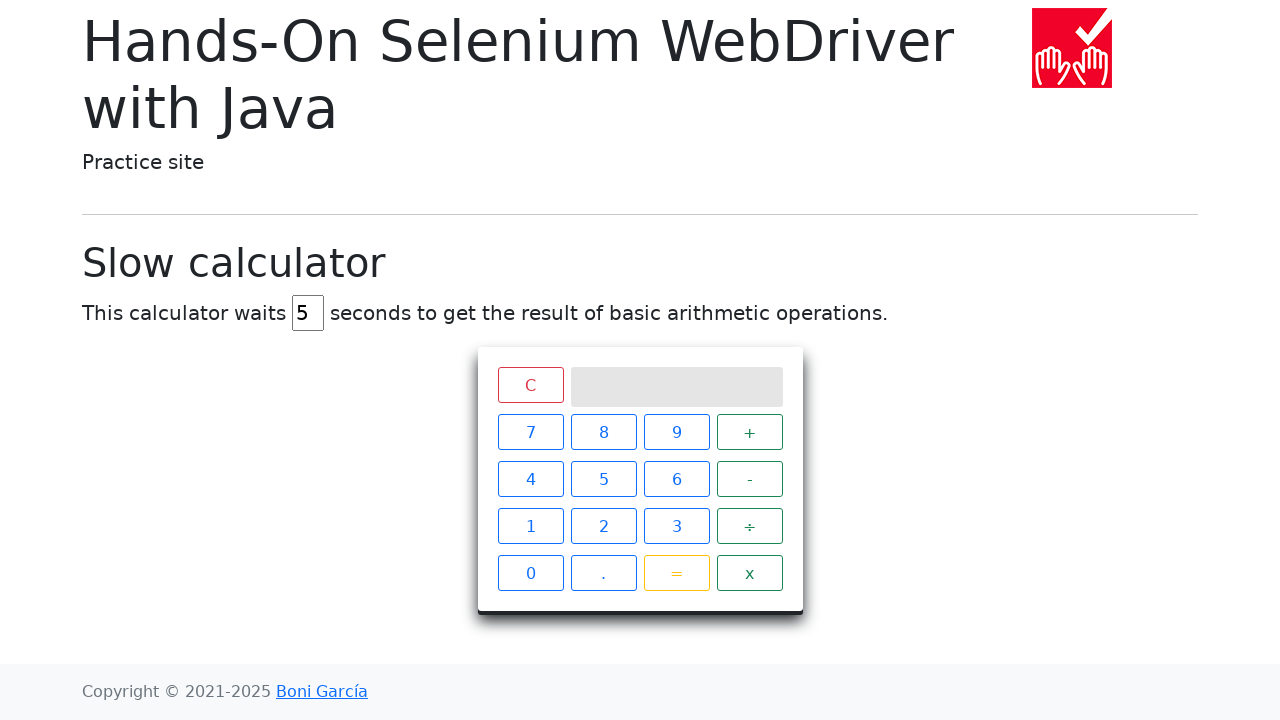

Navigated to slow calculator application
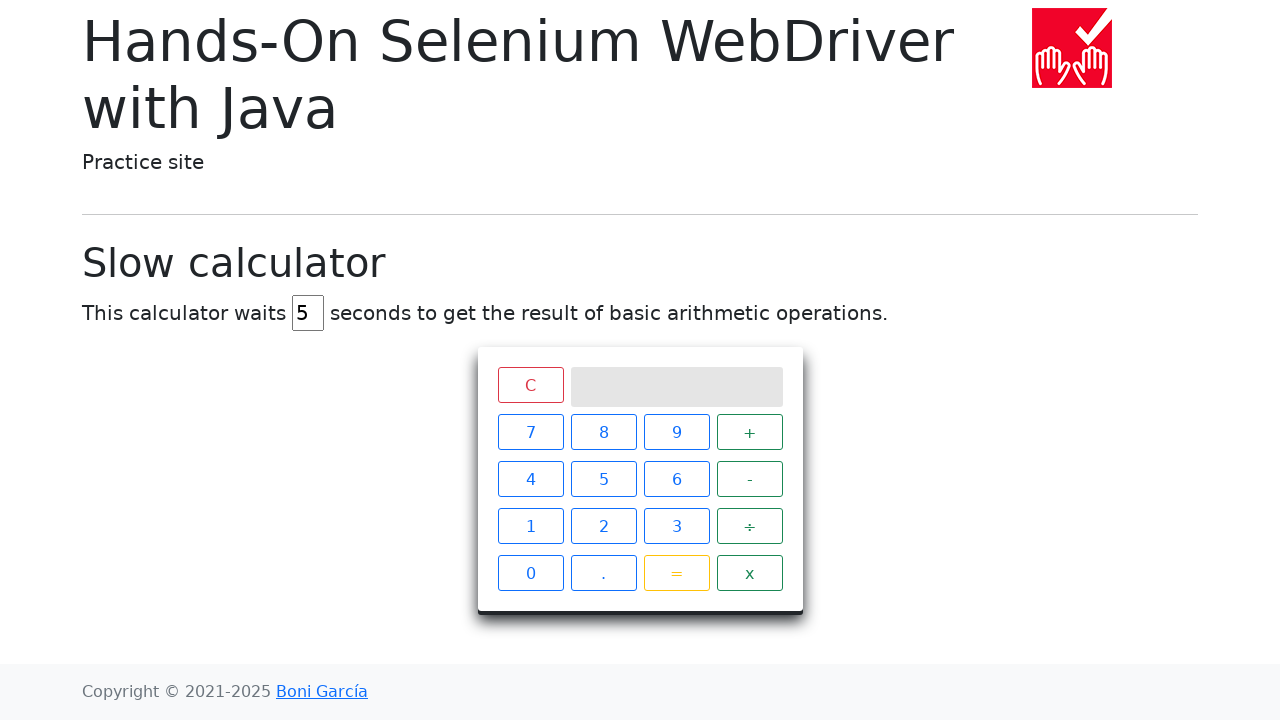

Cleared the delay field on #delay
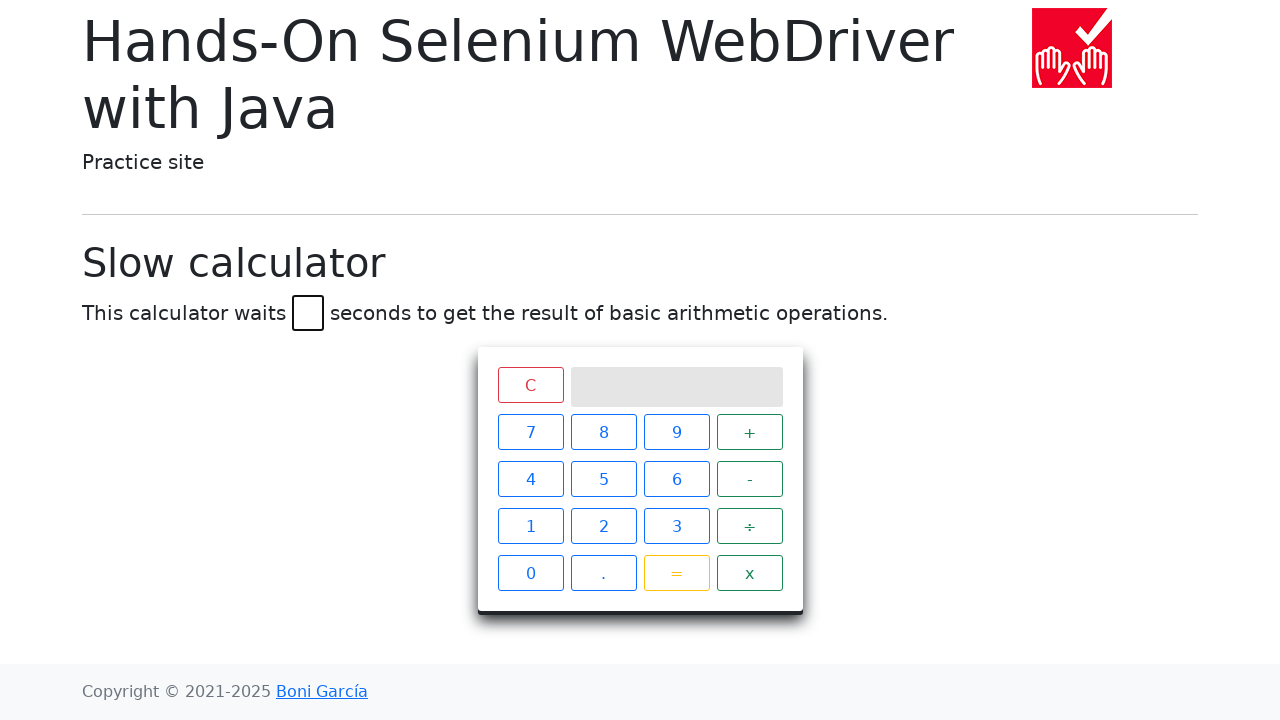

Set delay to 45 seconds on #delay
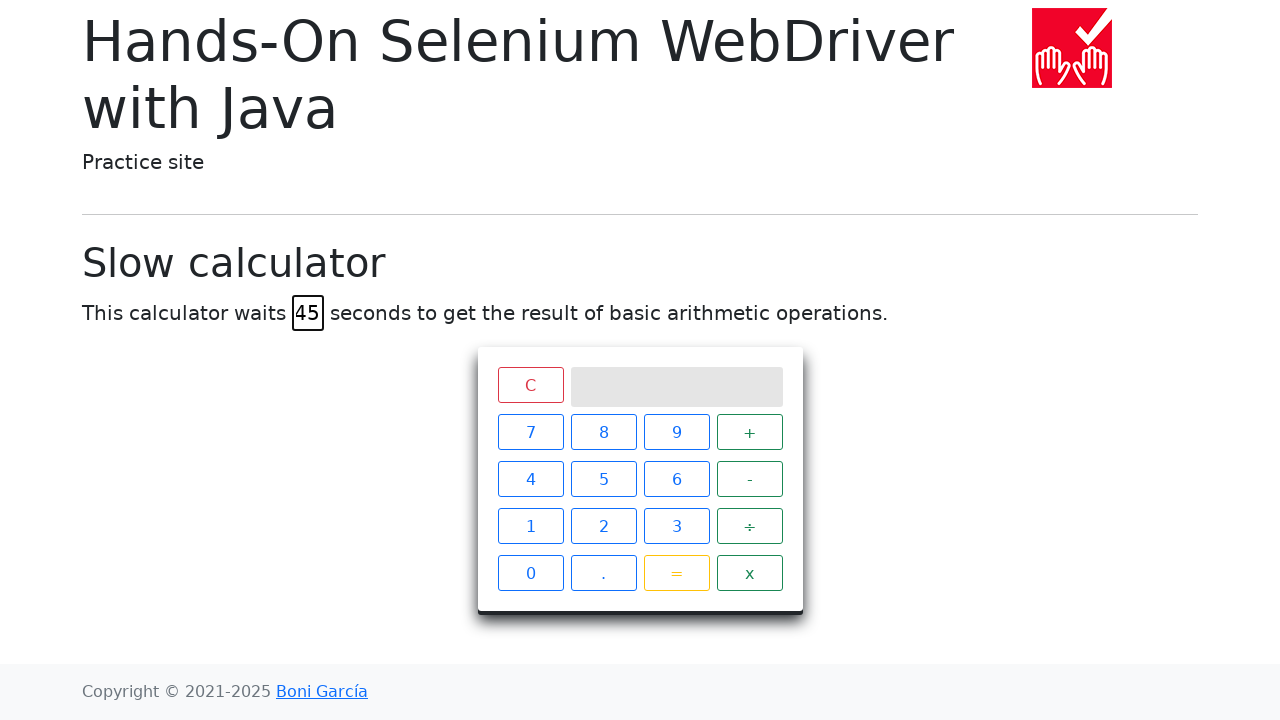

Clicked button 7 at (530, 432) on xpath=//span[text()='7']
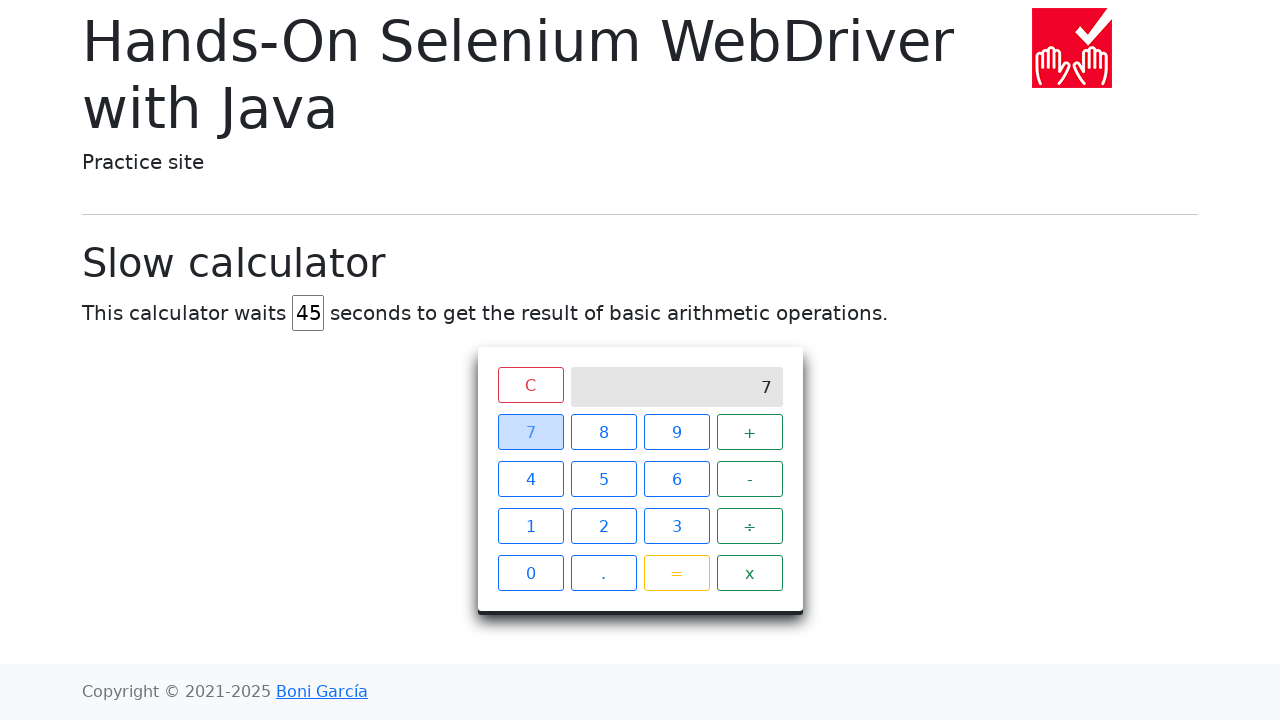

Clicked button + at (750, 432) on xpath=//span[text()='+']
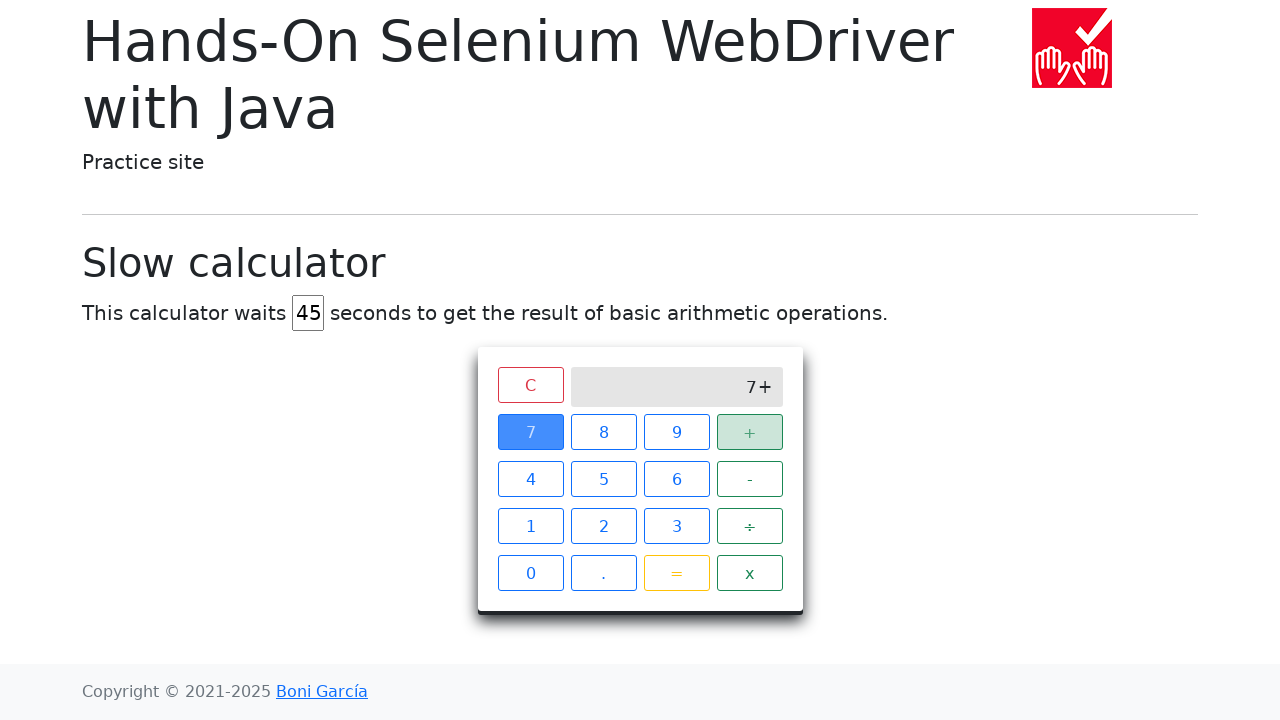

Clicked button 8 at (604, 432) on xpath=//span[text()='8']
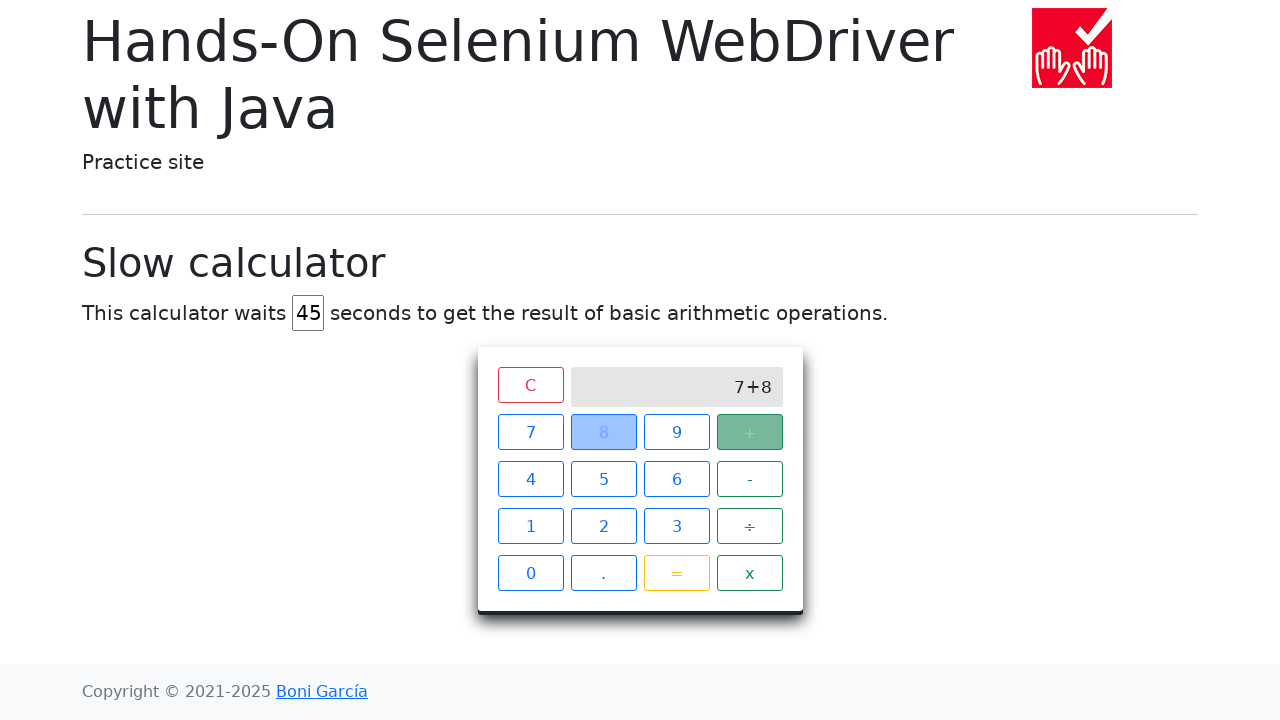

Clicked button = to calculate result at (676, 573) on xpath=//span[text()='=']
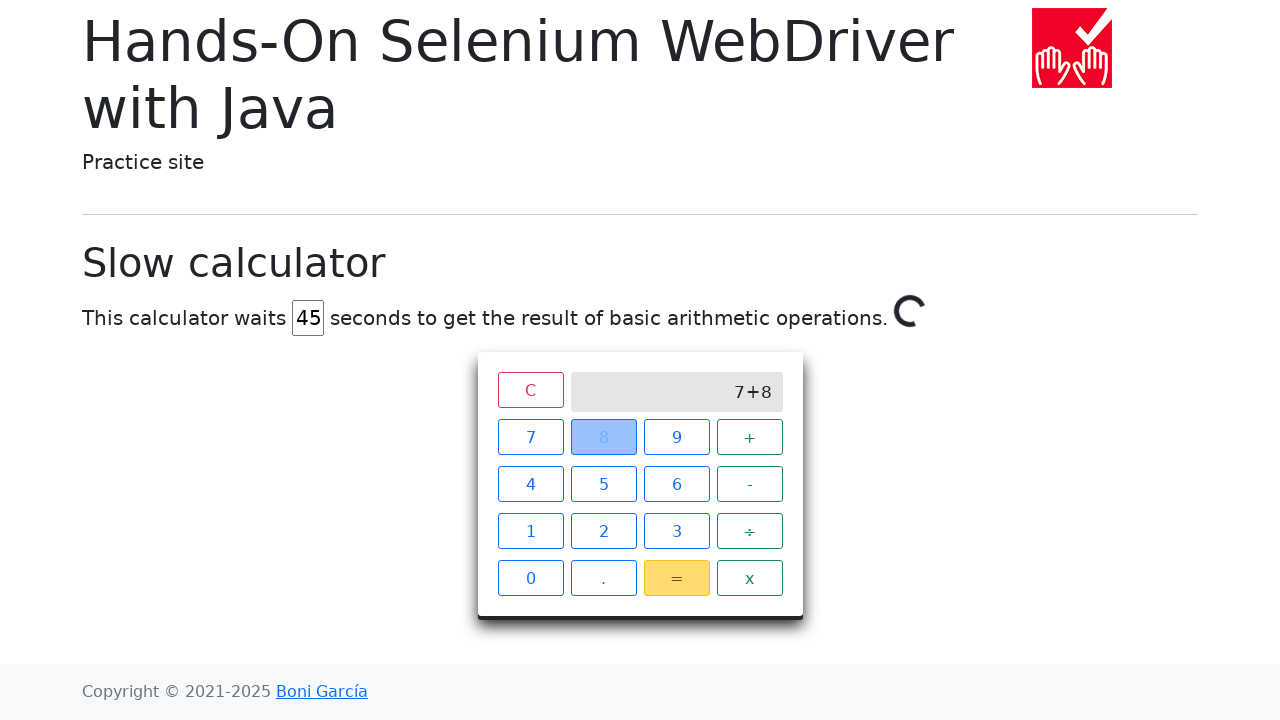

Result '15' displayed on calculator screen
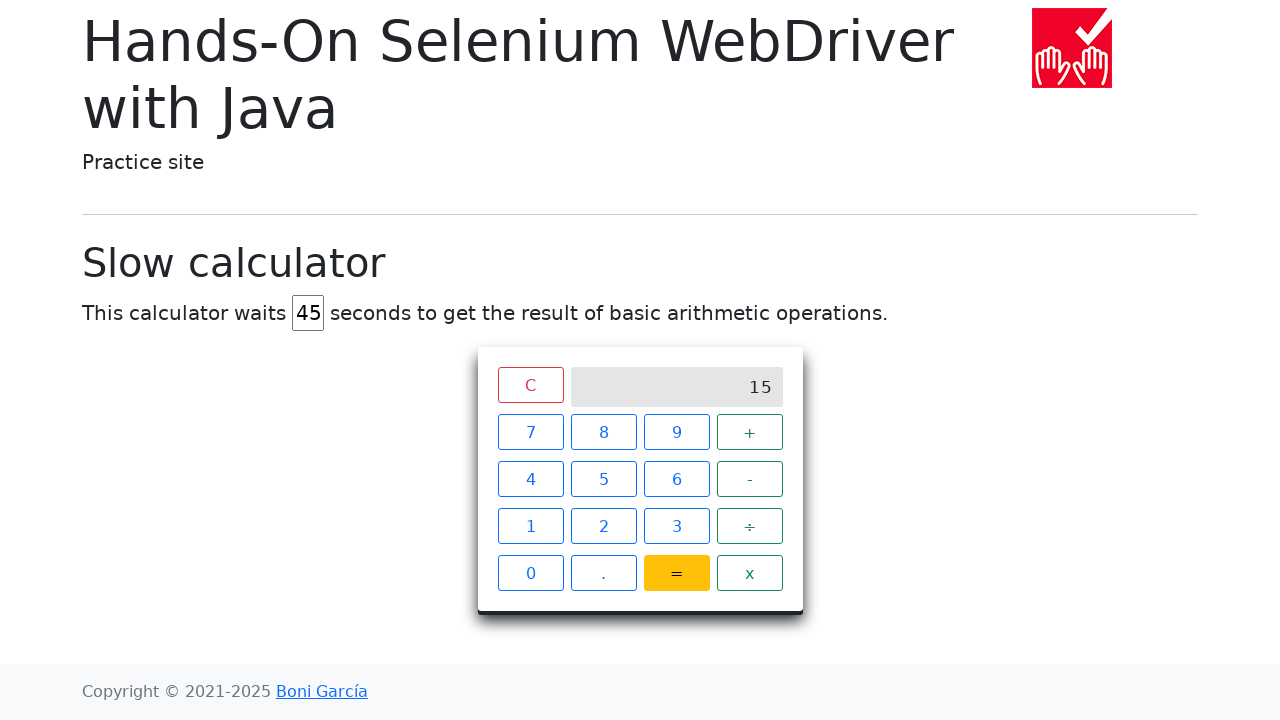

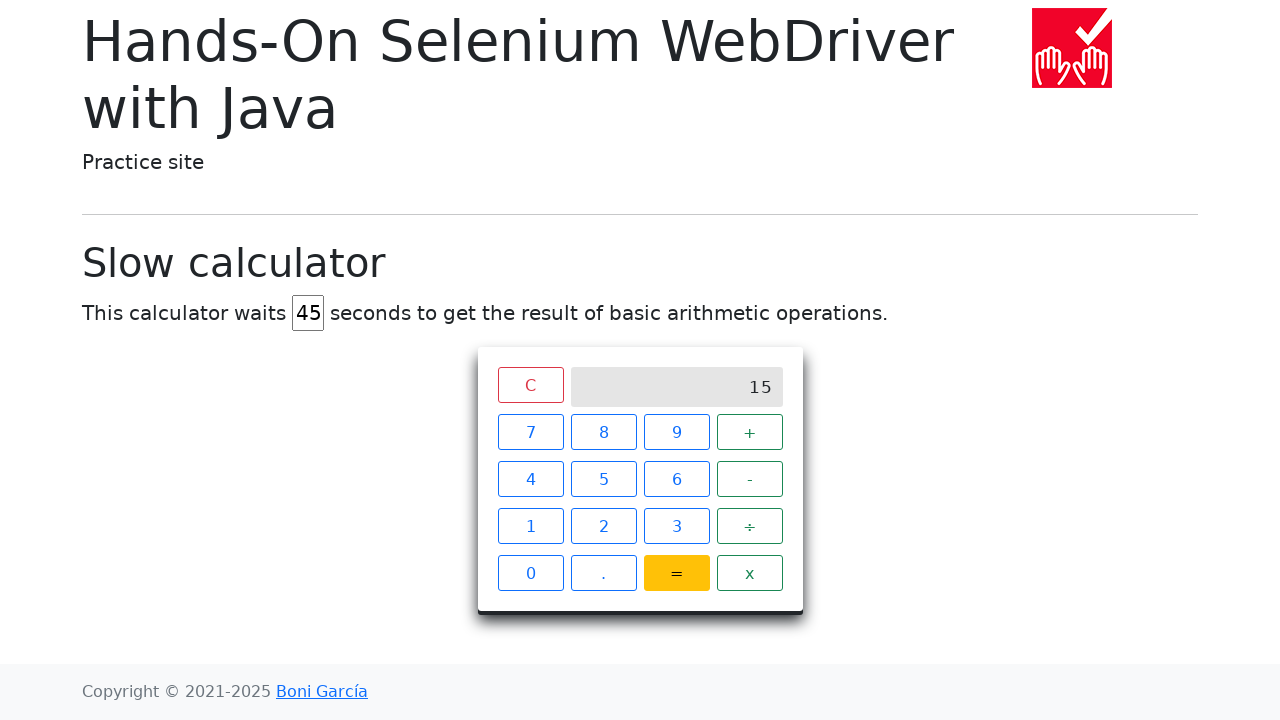